Tests a heating cable power calculator by entering room dimensions (width: 5, length: 10), heat losses (500), selecting room type and heating type from dropdowns, clicking calculate, and verifying the calculated cable power results.

Starting URL: https://kermi-fko.ru/raschety/Calc-Rehau-Solelec.aspx

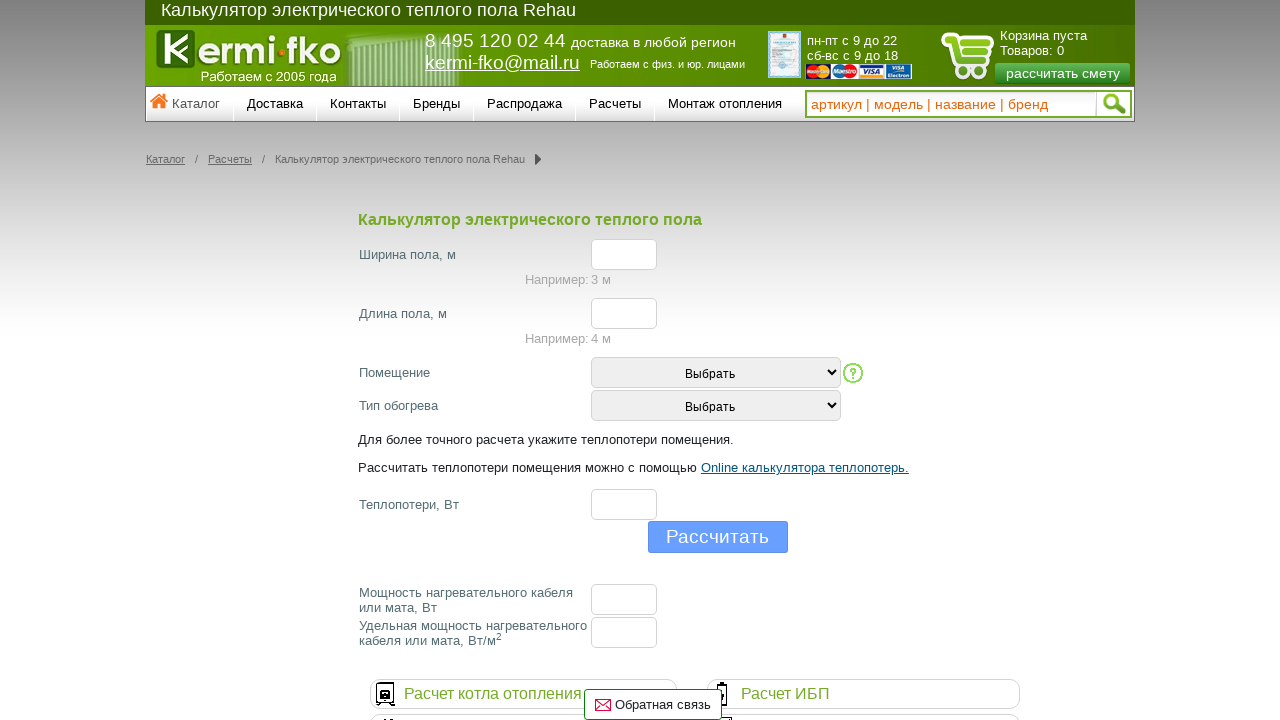

Filled width field with value '5' on #el_f_width
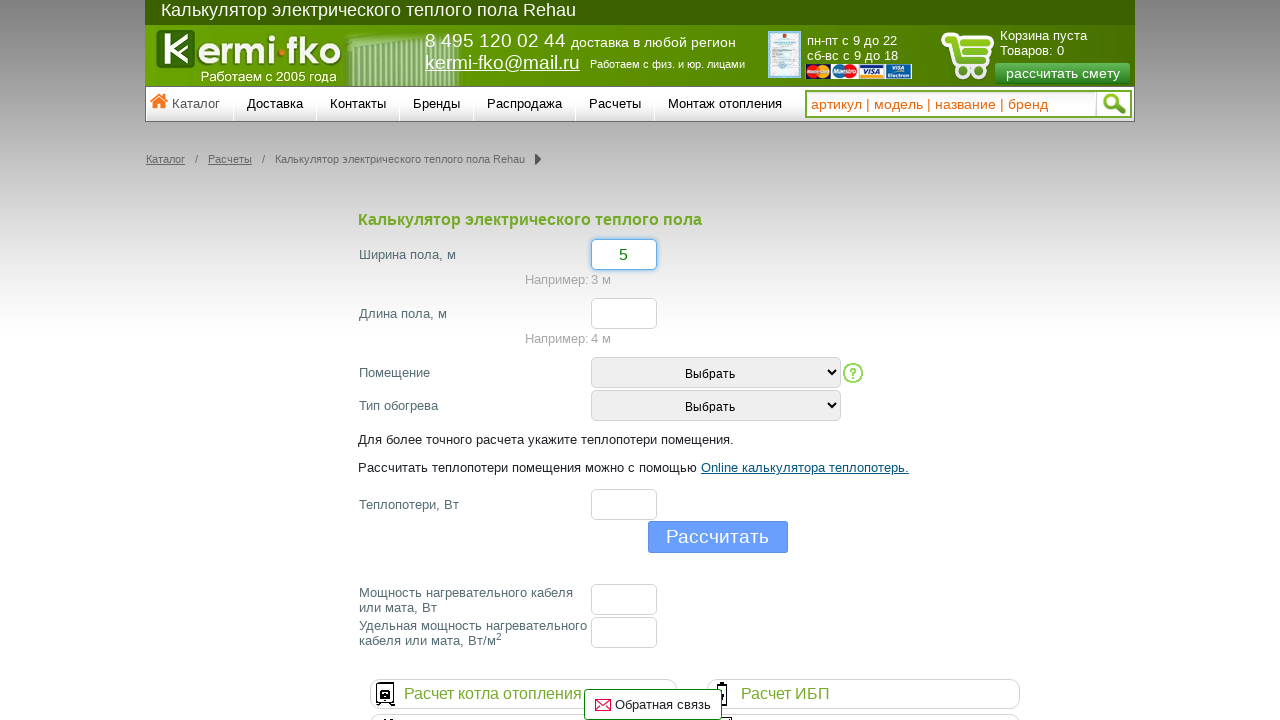

Filled length field with value '10' on #el_f_lenght
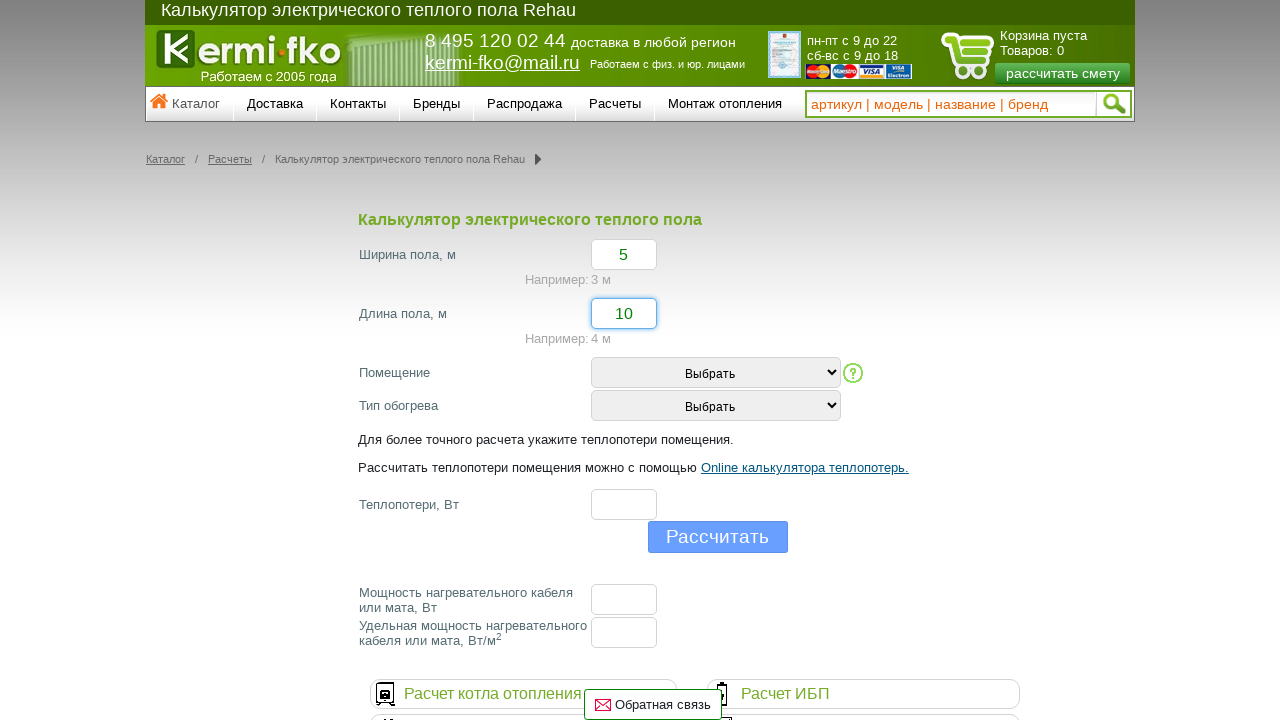

Filled heat losses field with value '500' on #el_f_losses
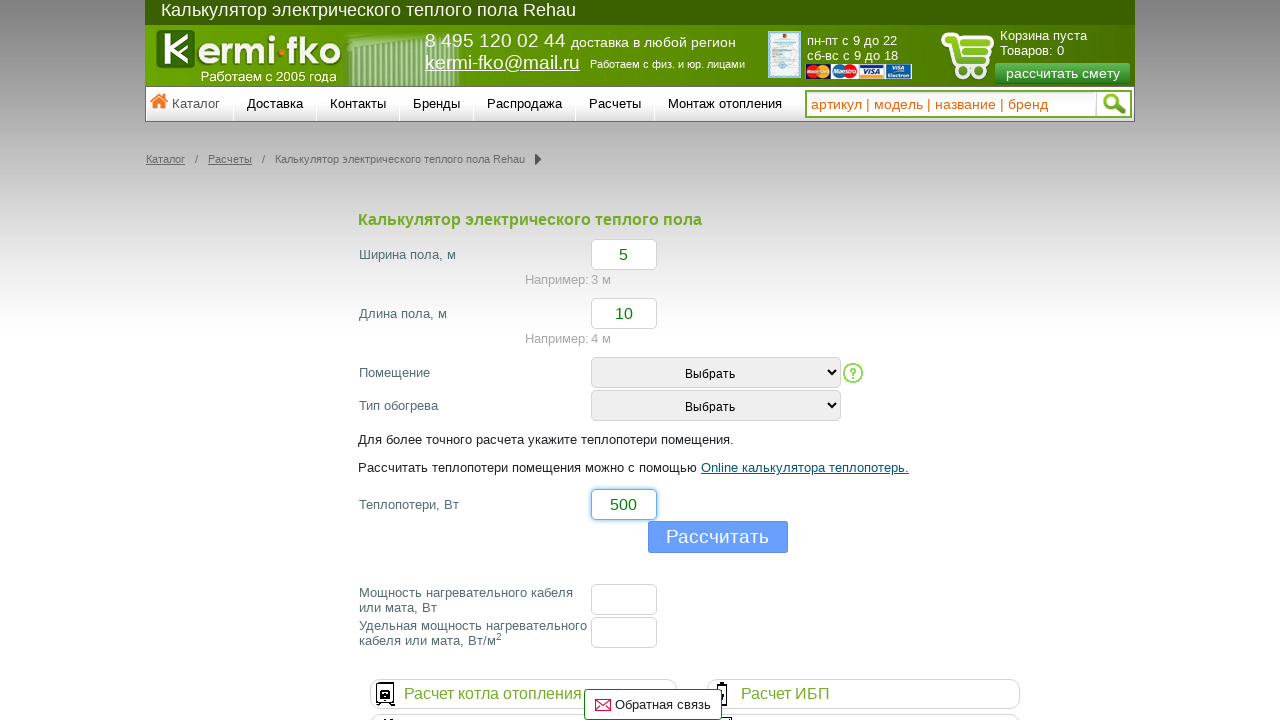

Selected room type with value '3' from dropdown on #room_type
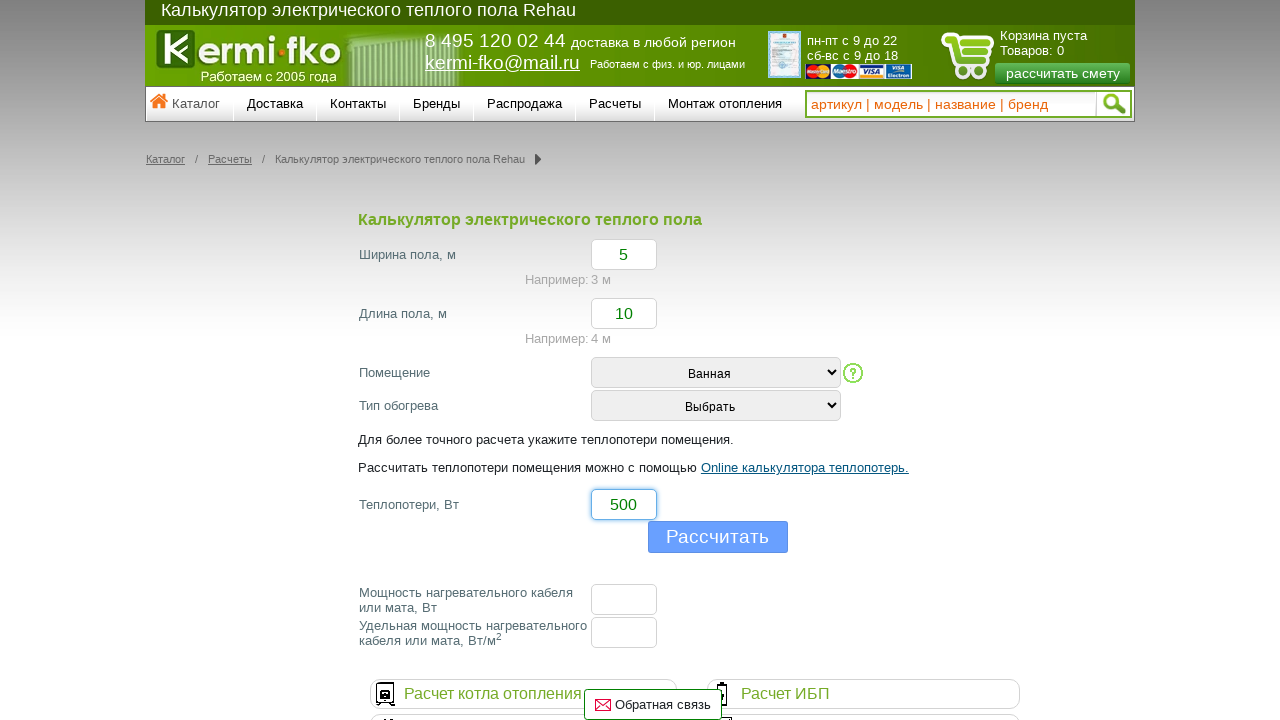

Selected heating type with value '2' from dropdown on #heating_type
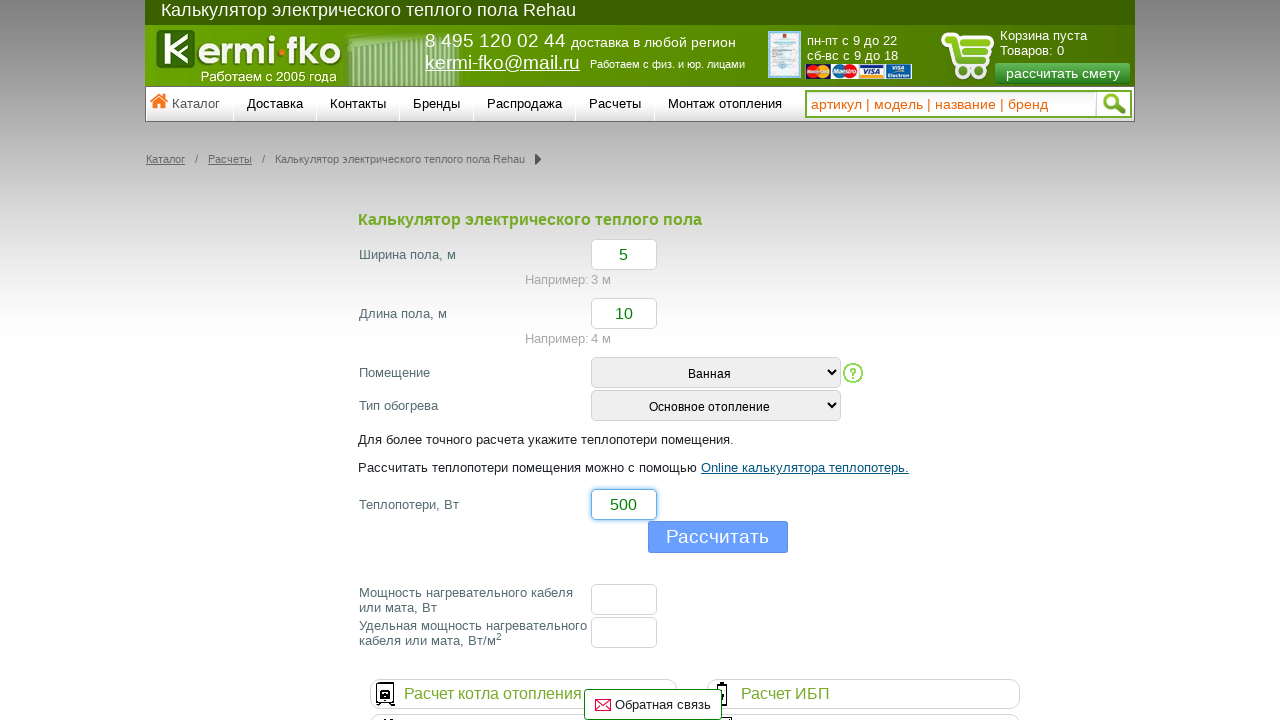

Clicked calculate button at (718, 537) on input[name='button']
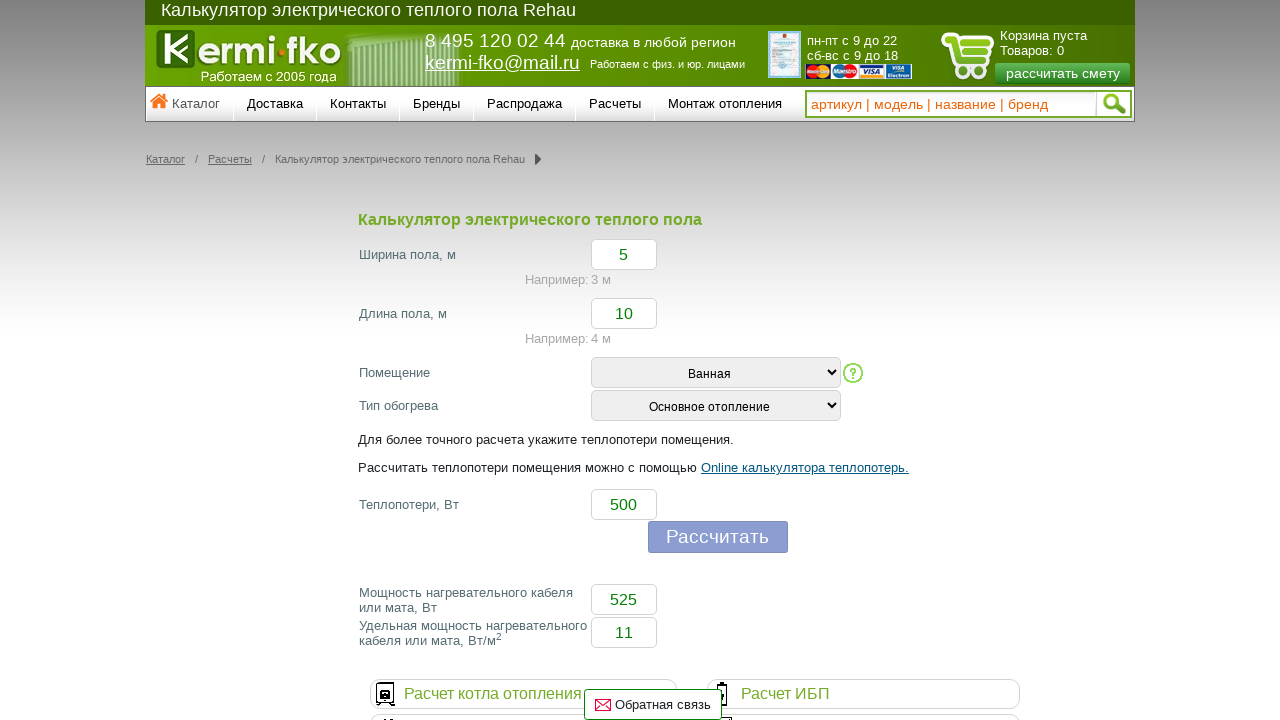

Floor cable power result element appeared
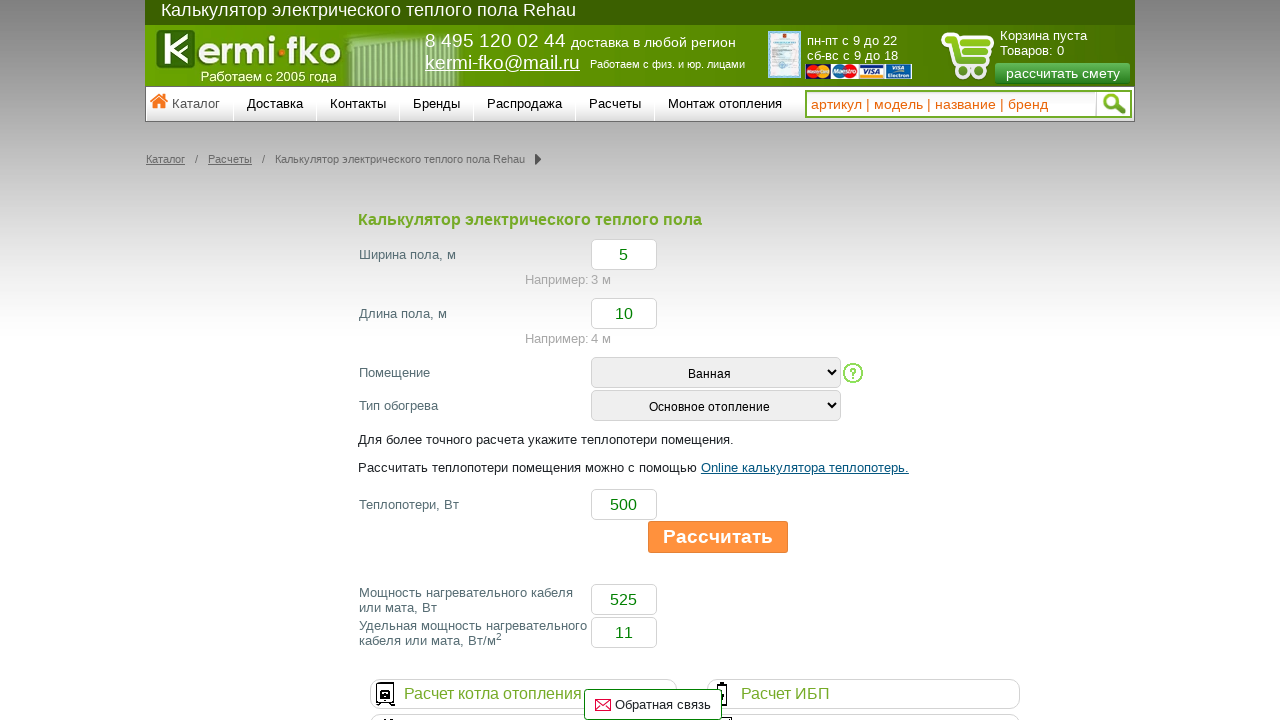

Retrieved floor cable power value: '525'
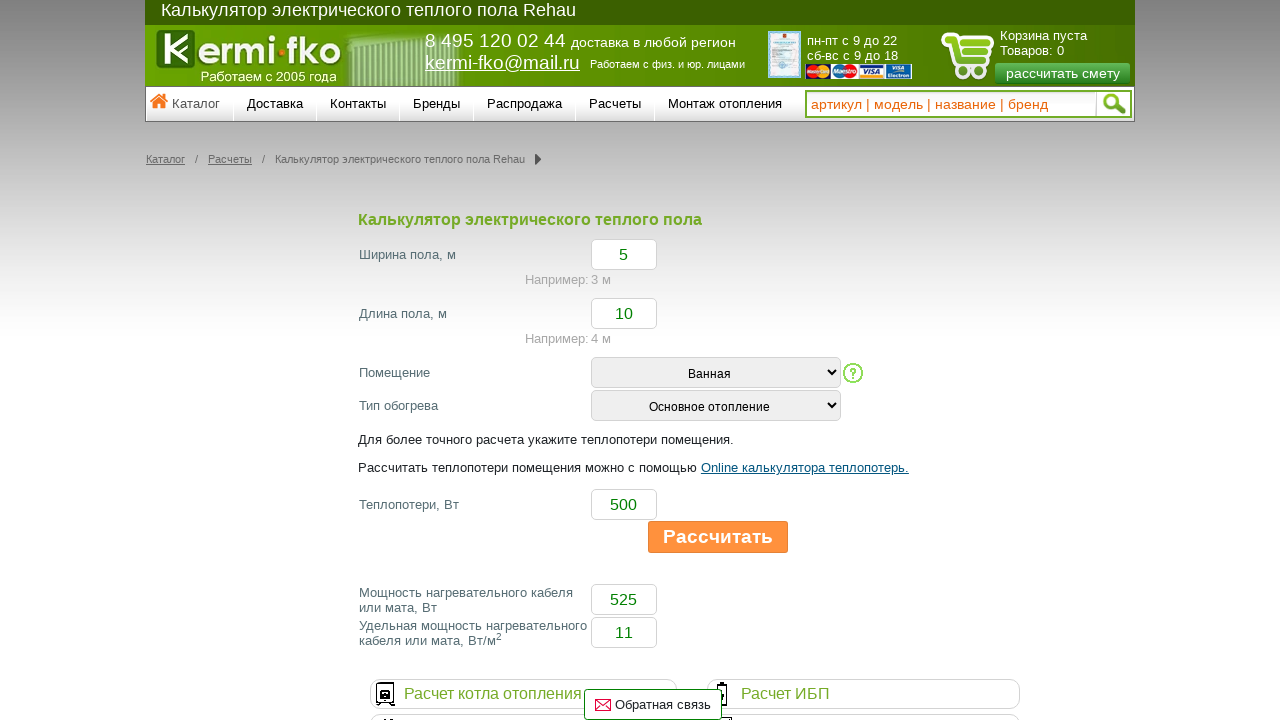

Verified floor cable power equals '525'
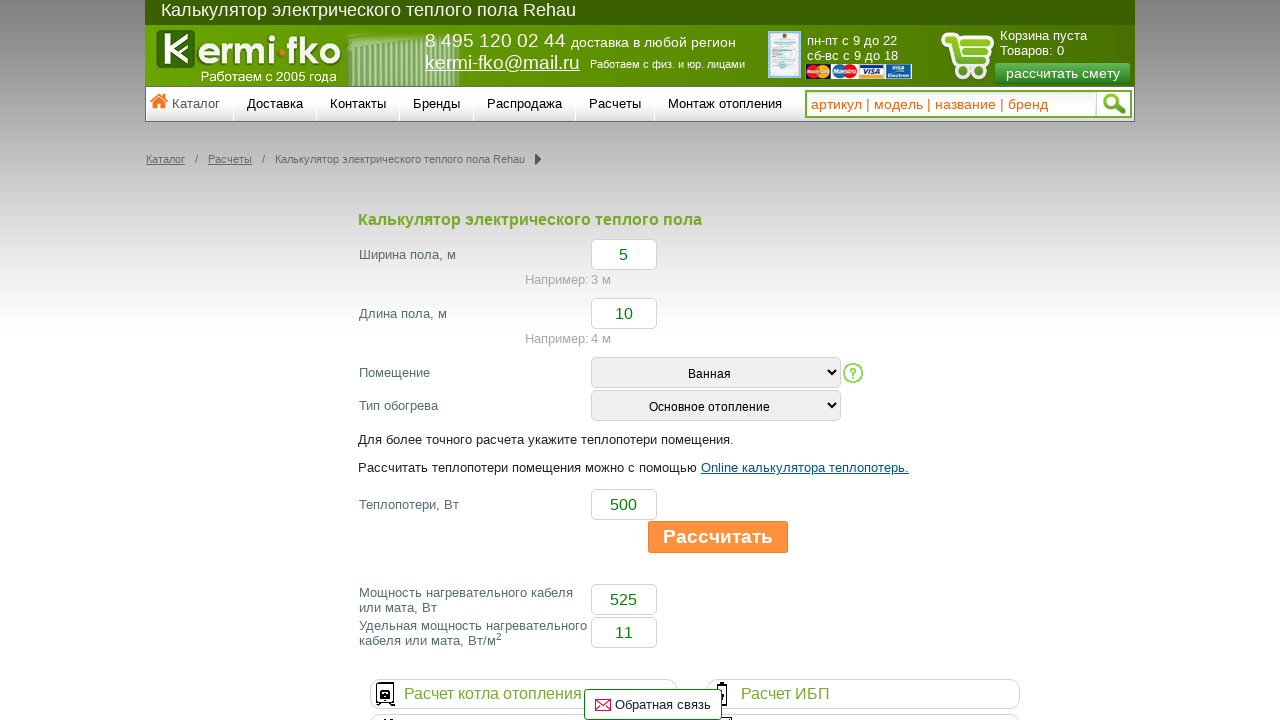

Retrieved specific floor cable power value: '11'
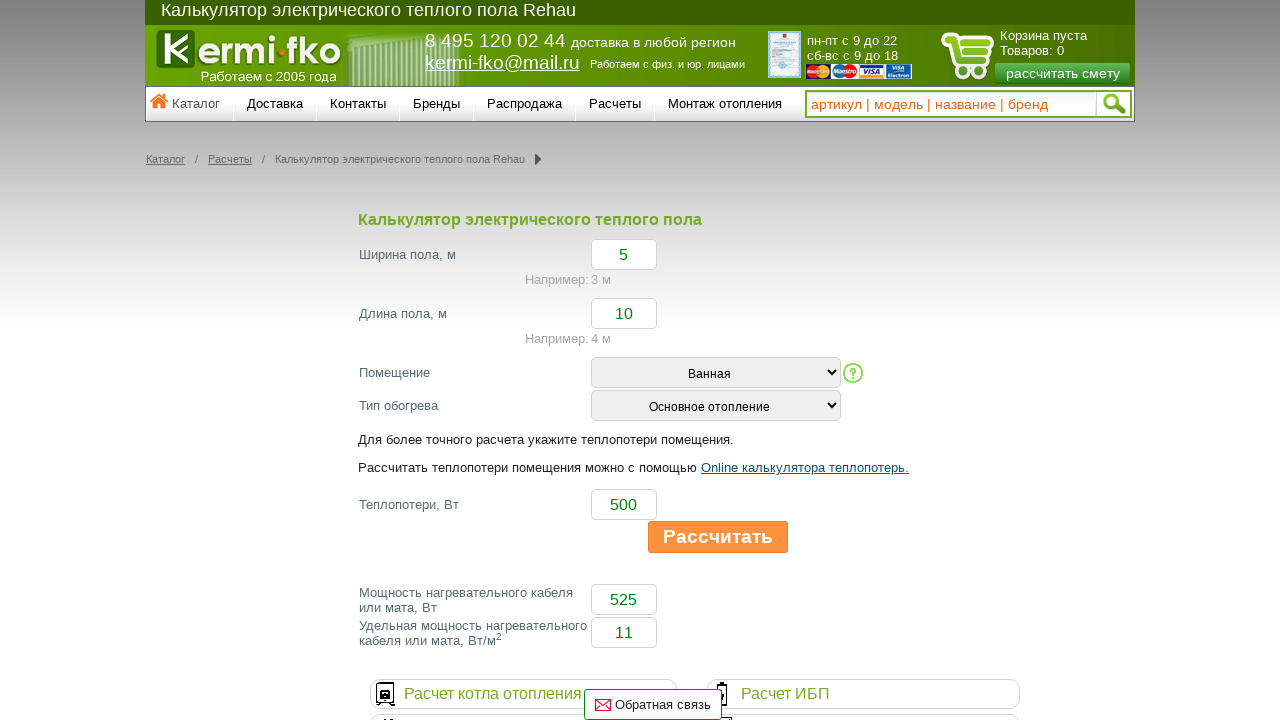

Verified specific floor cable power equals '11'
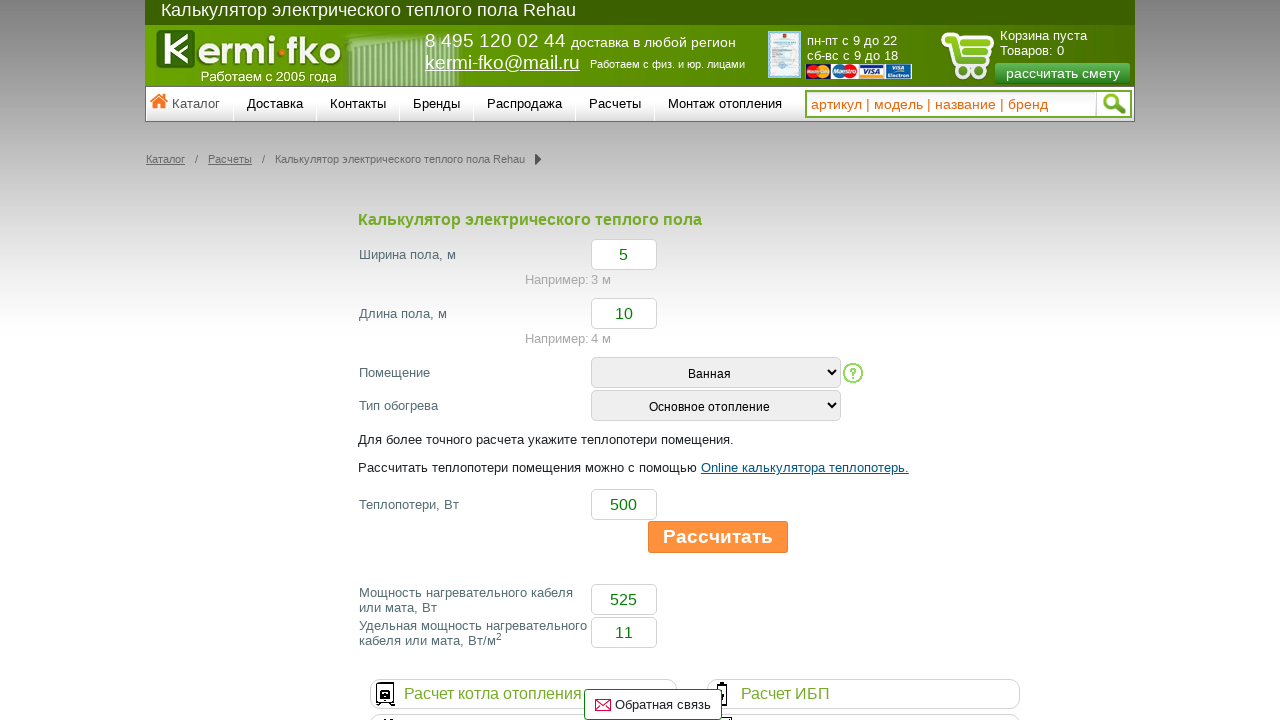

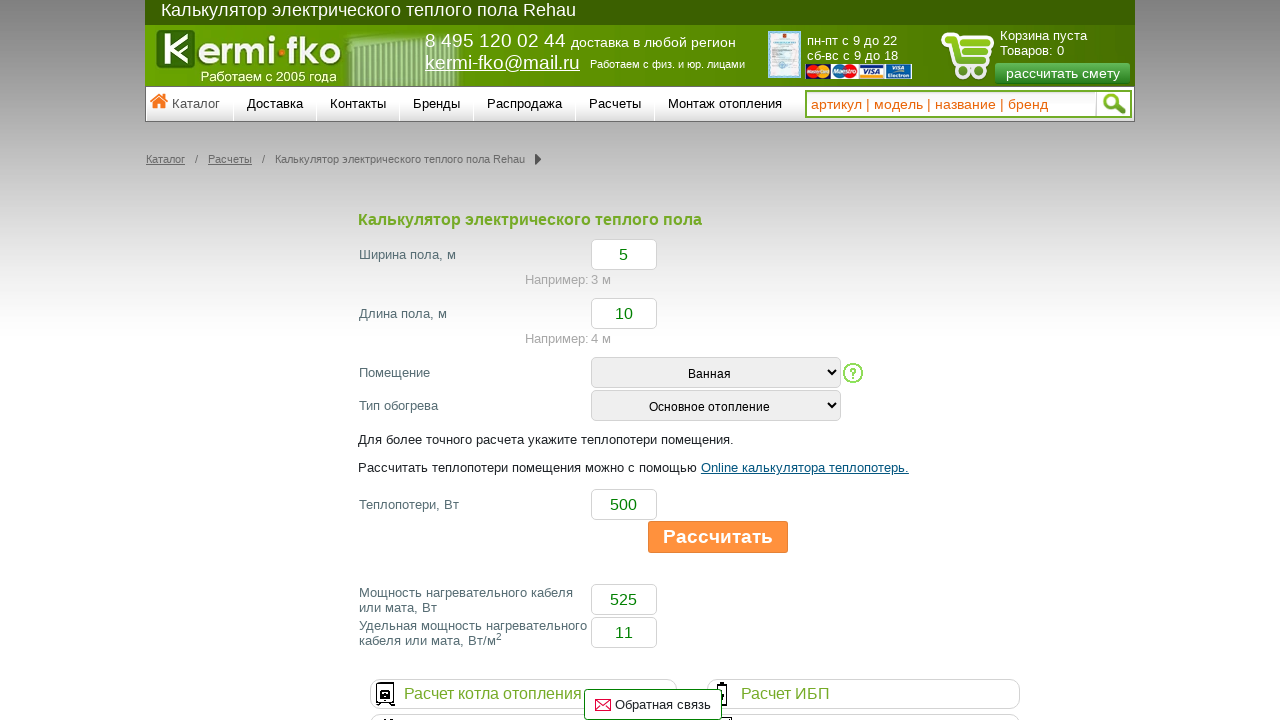